Enables a disabled input field by clicking on an associated element, then fills the now-enabled input field with text

Starting URL: https://selectorshub.com/xpath-practice-page/

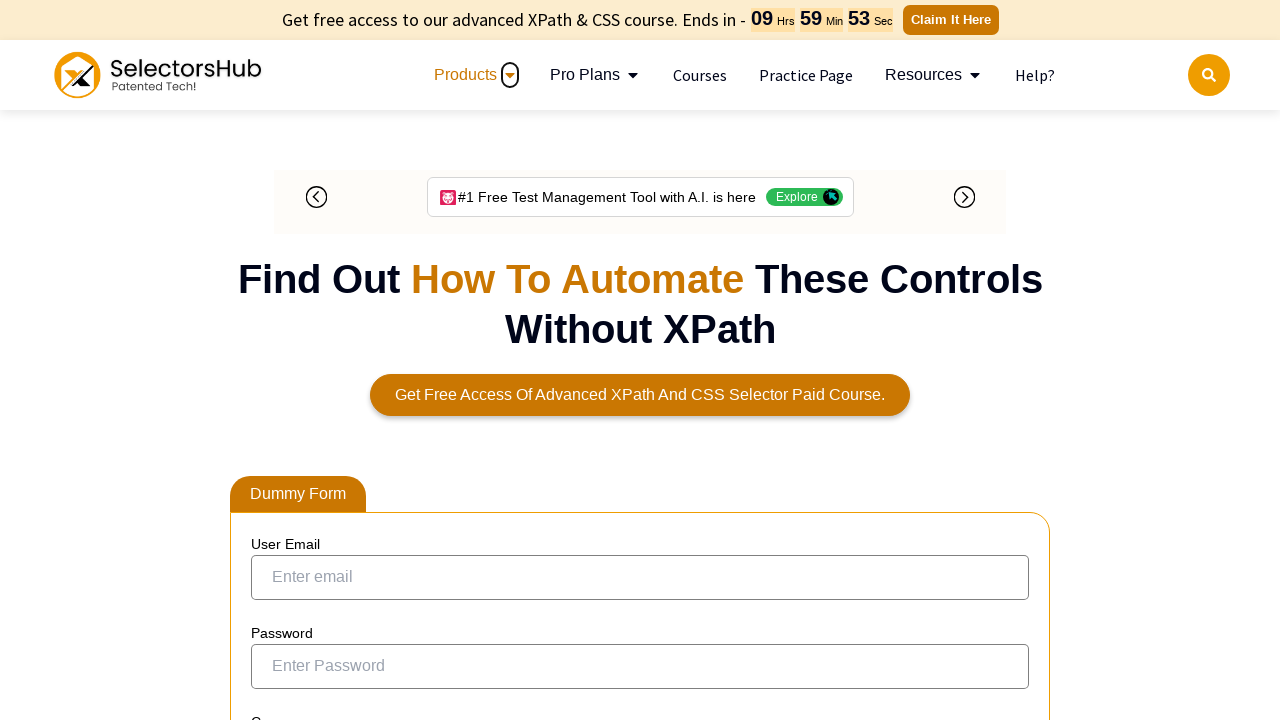

Clicked SVG element to enable the disabled input field at (446, 361) on xpath=//label[normalize-space()='Can you enter name here through automation']//*
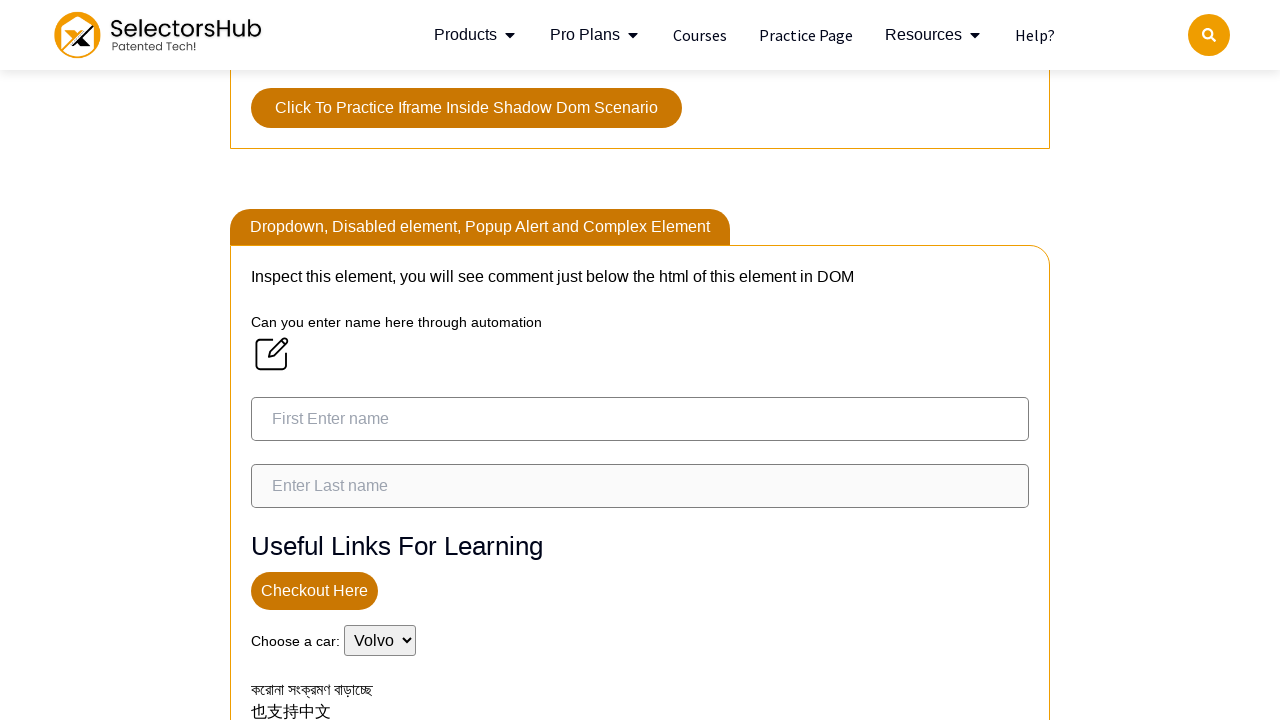

Waited for the input field to become enabled
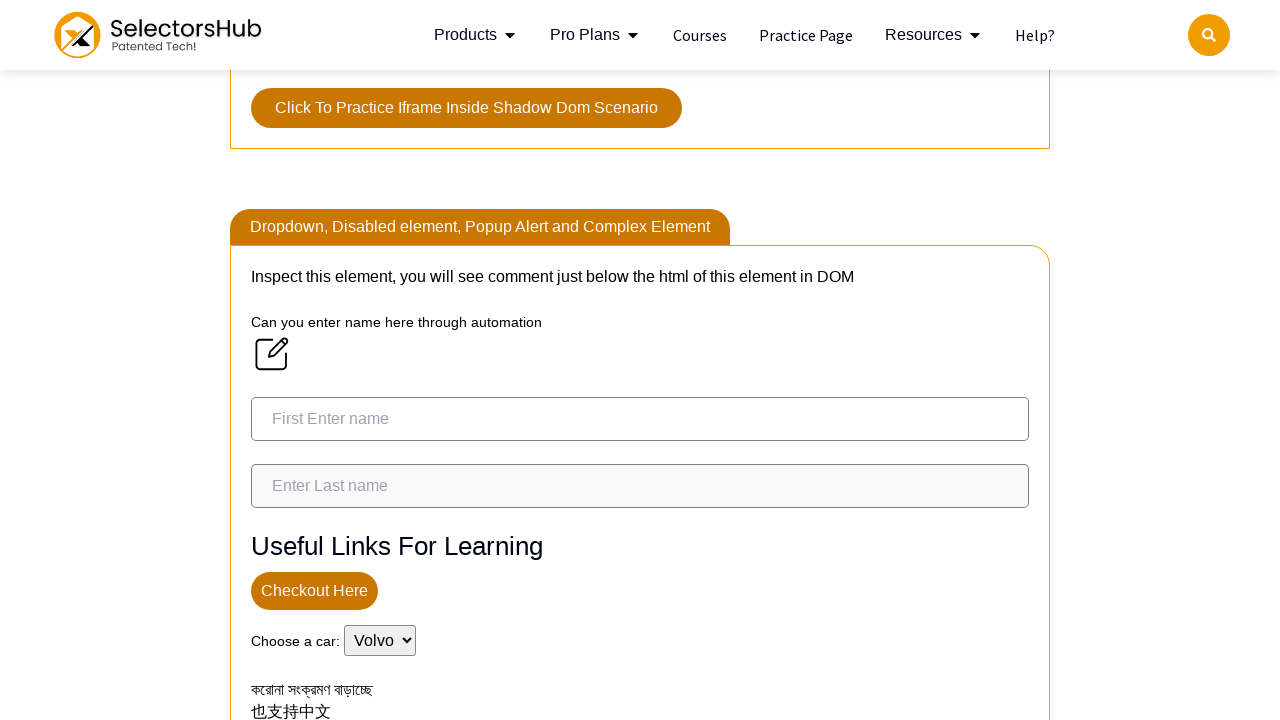

Filled the enabled input field with 'Harry' on //input[@placeholder='First Enter name']
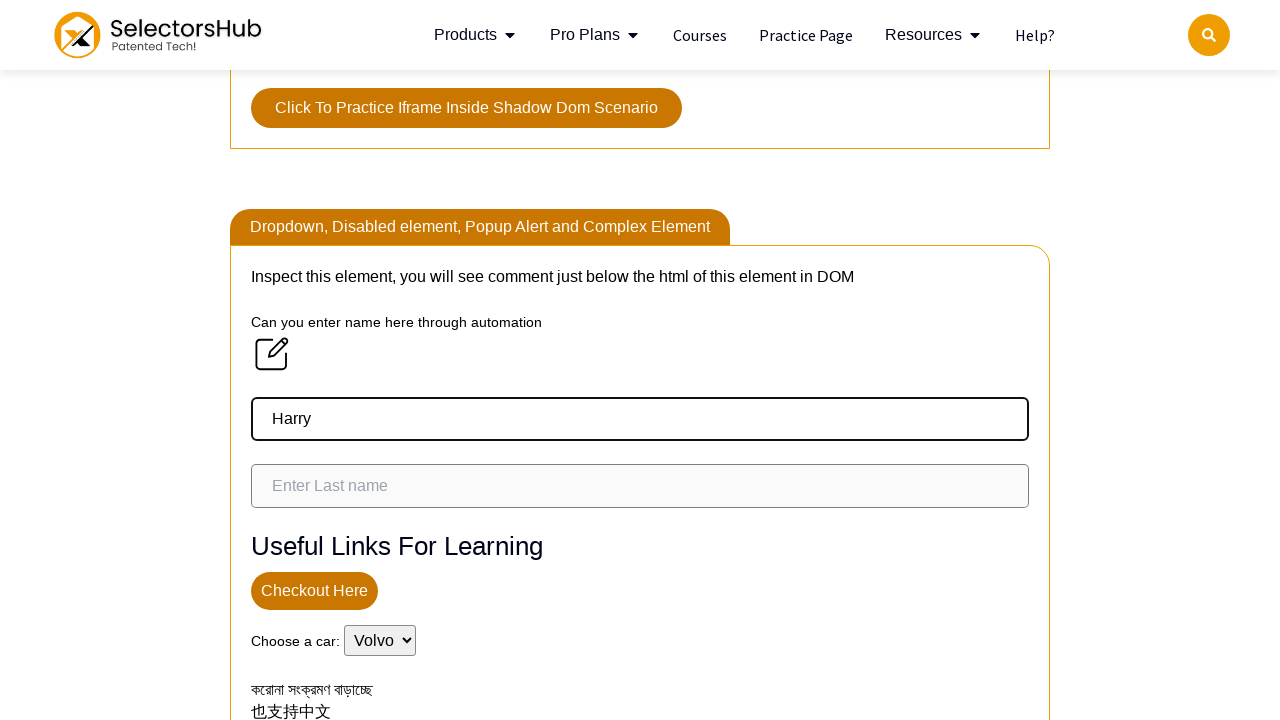

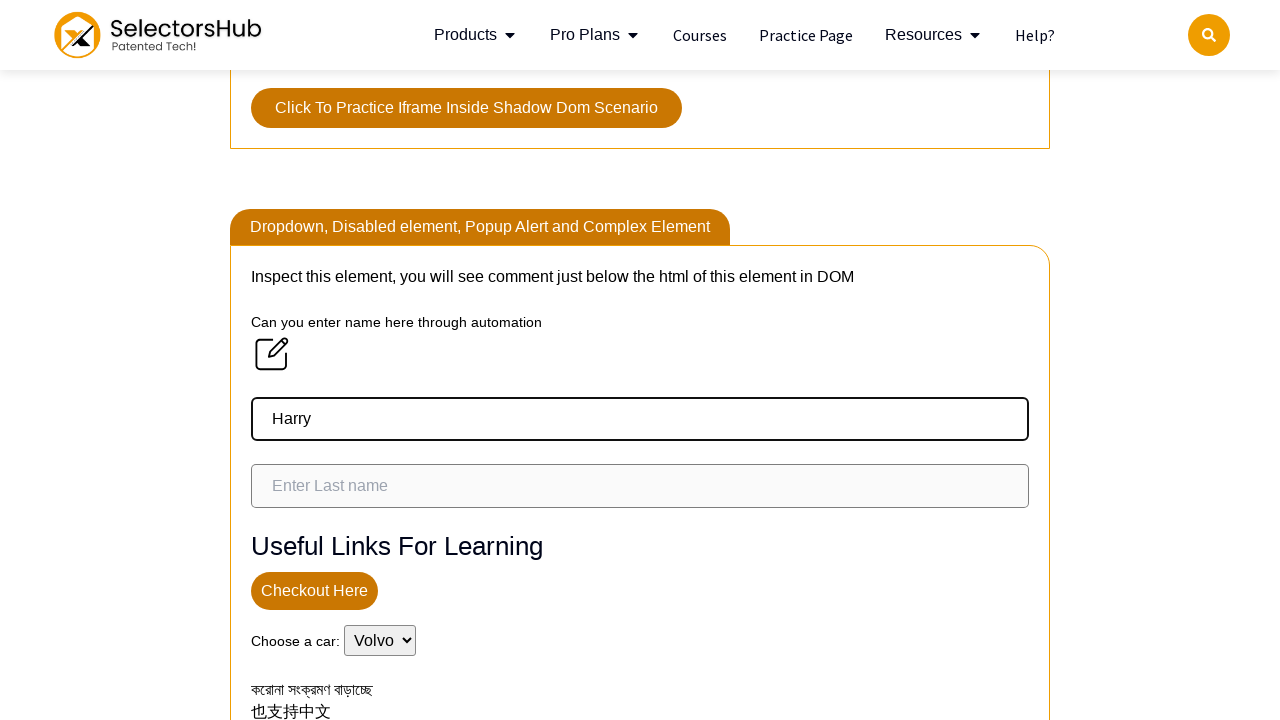